Tests input field by clicking on Inputs link and entering a number

Starting URL: https://the-internet.herokuapp.com/

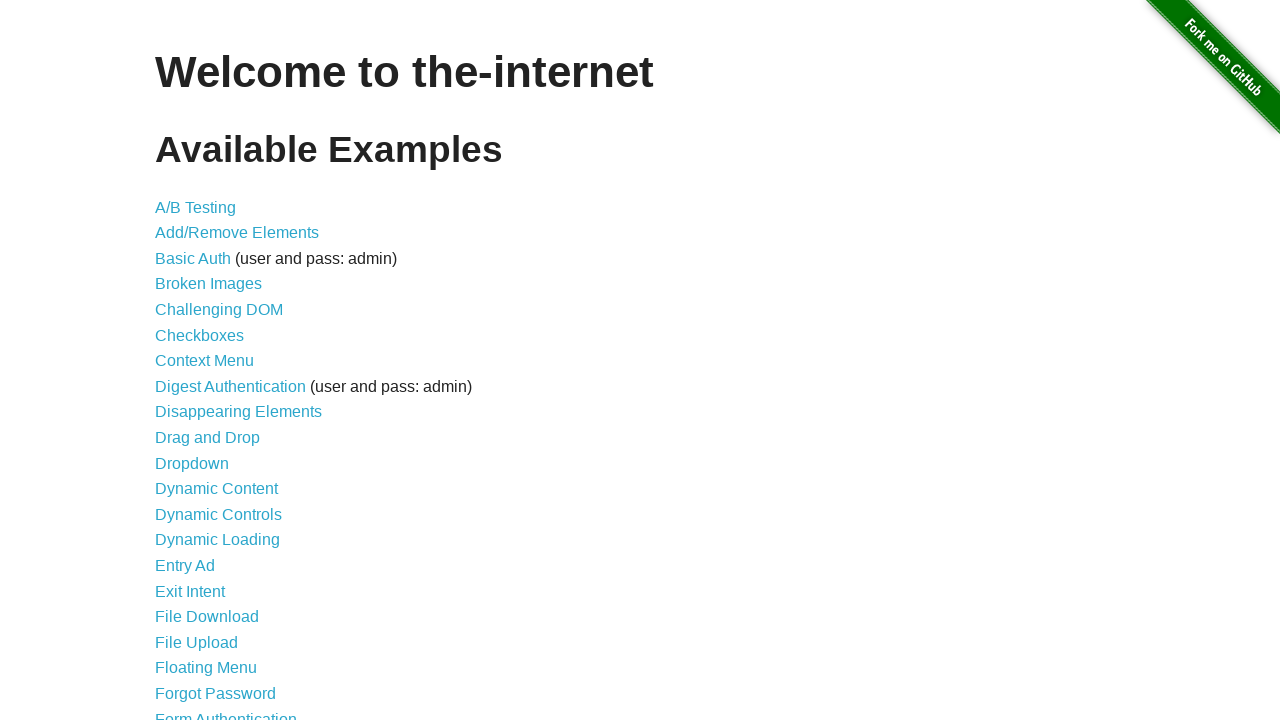

Clicked on Inputs link at (176, 361) on xpath=//a[text()='Inputs']
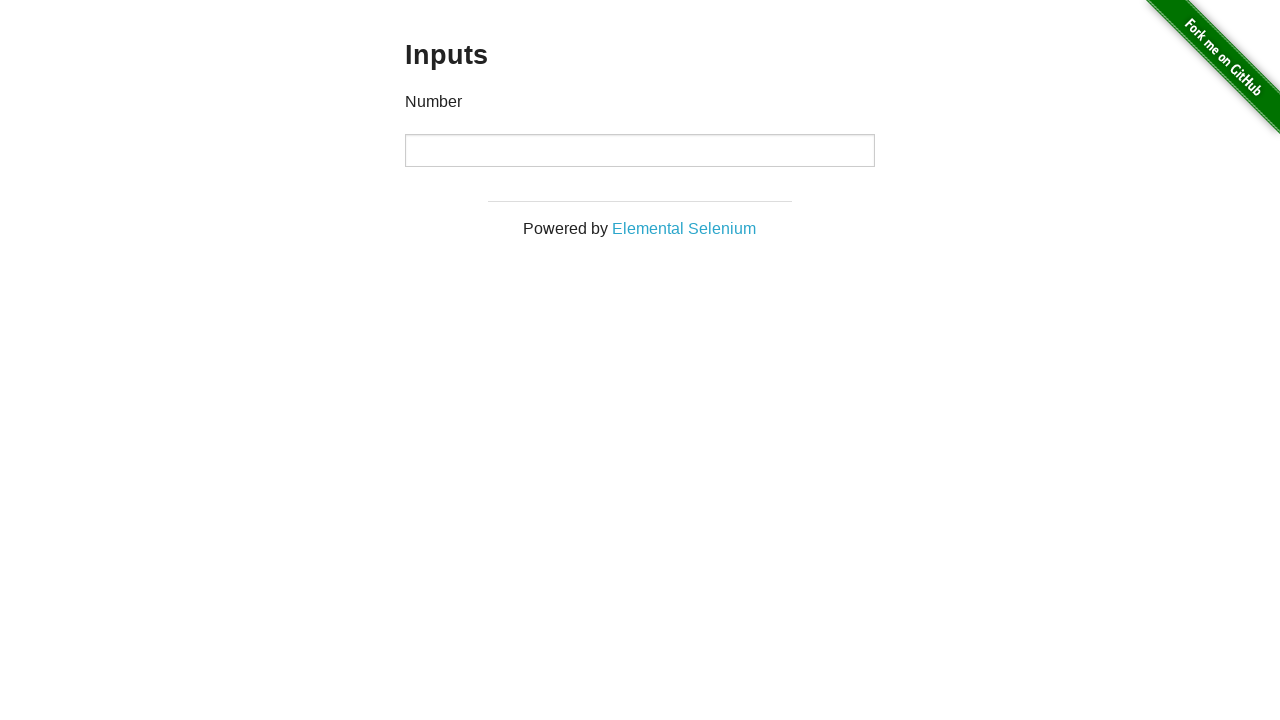

Entered number 2345234 into the input field on //input[@type='number']
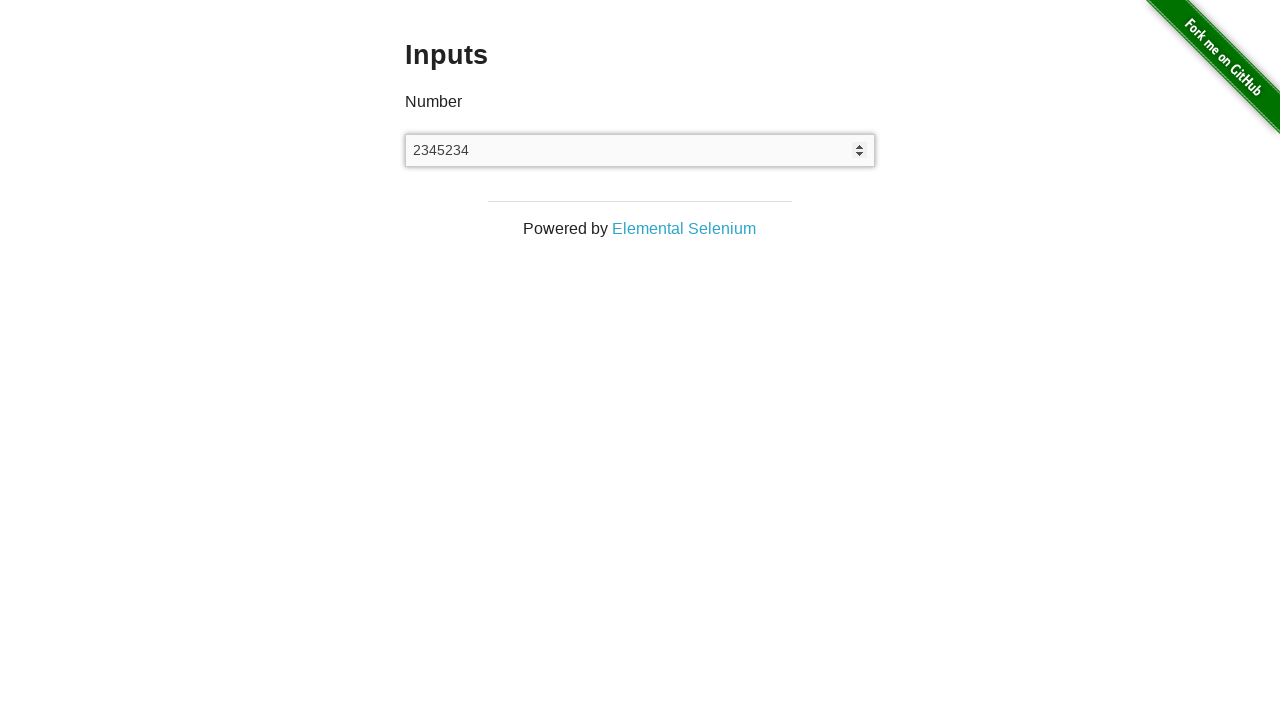

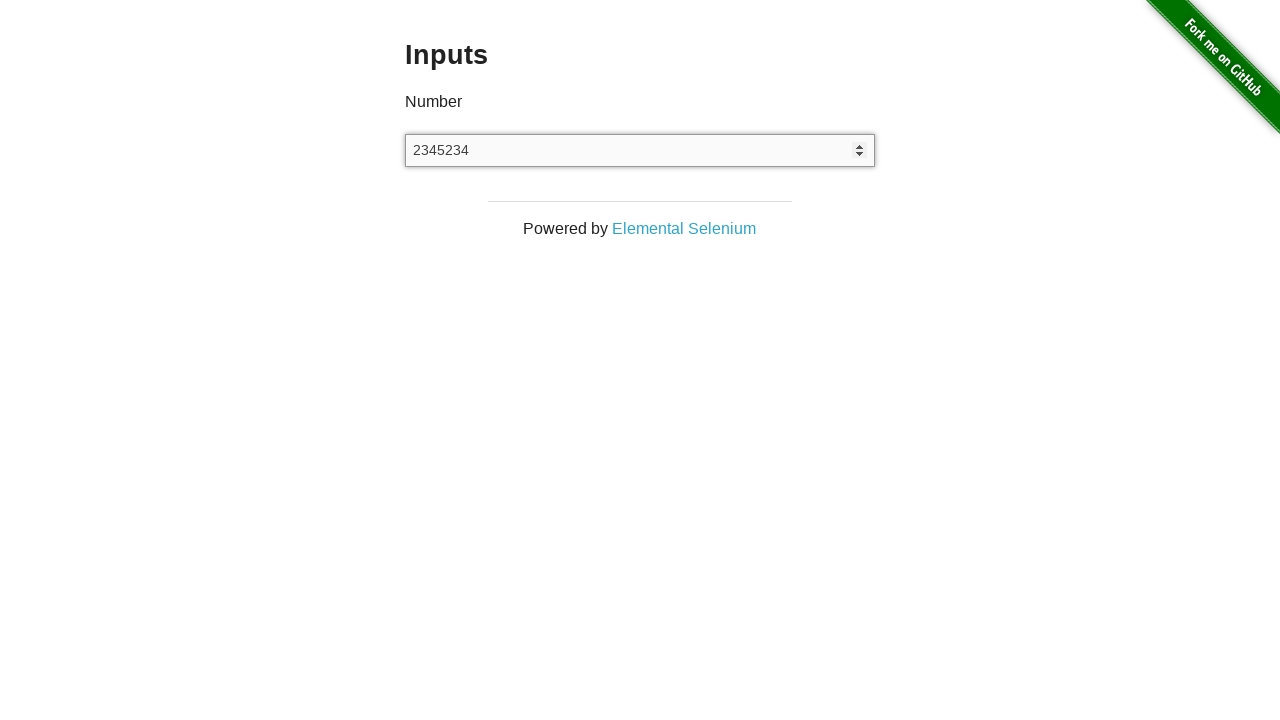